Tests marking individual todo items as complete by clicking their checkboxes

Starting URL: https://demo.playwright.dev/todomvc

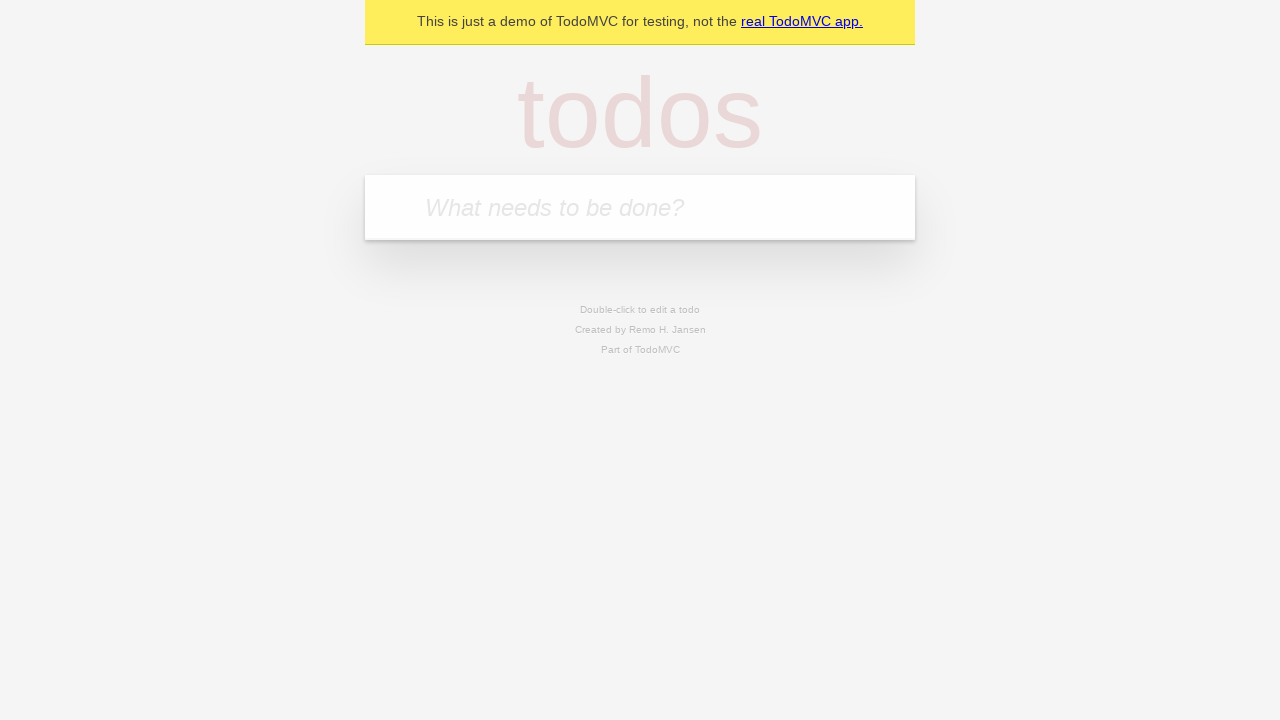

Filled todo input with 'buy some cheese' on internal:attr=[placeholder="What needs to be done?"i]
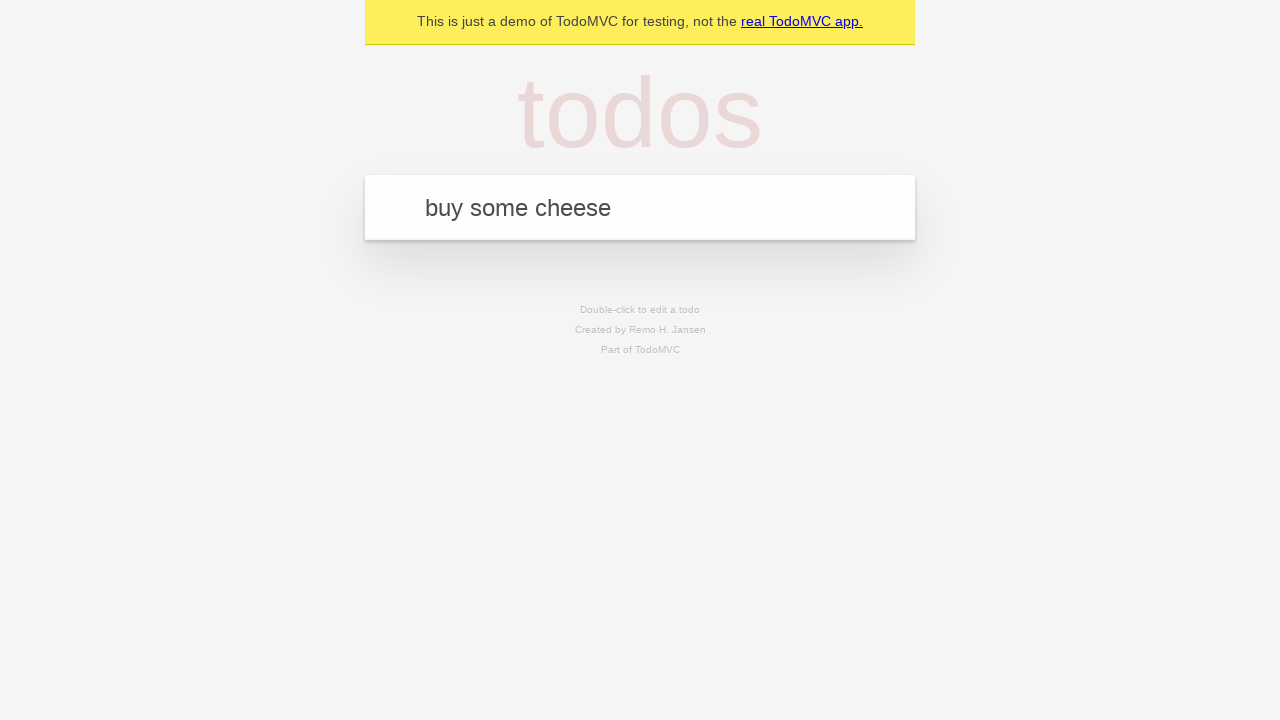

Pressed Enter to create first todo item on internal:attr=[placeholder="What needs to be done?"i]
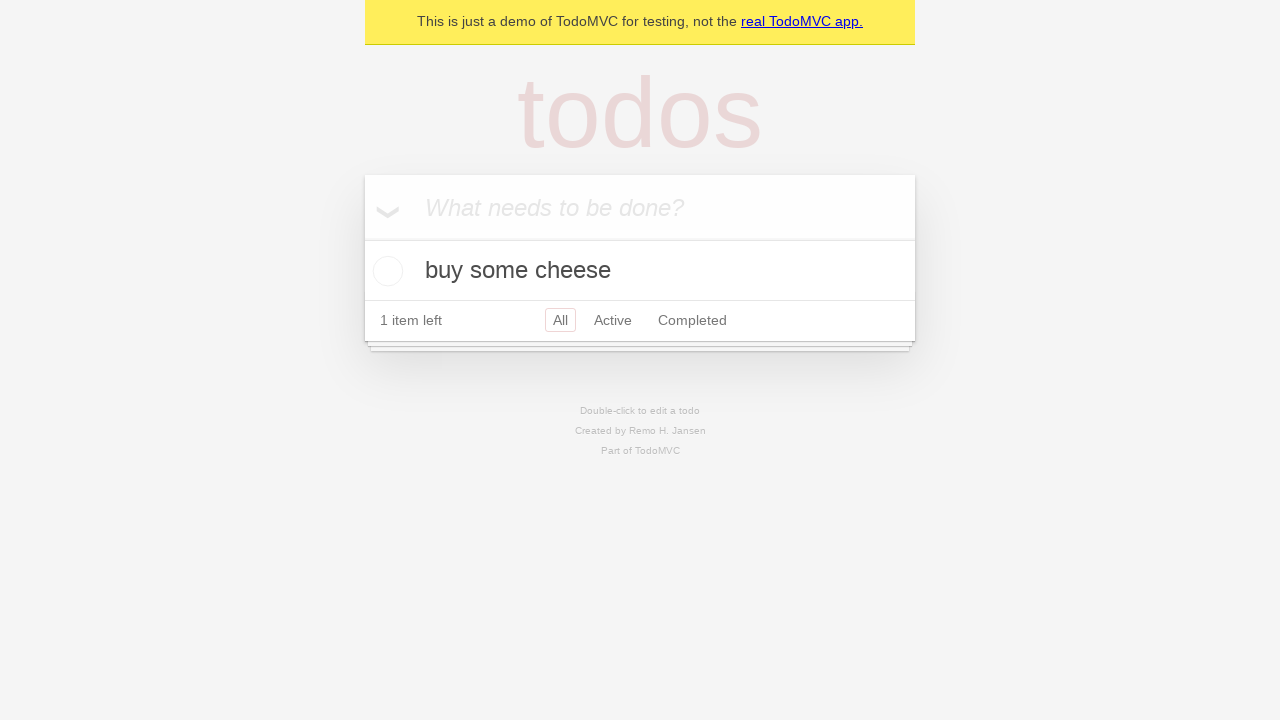

Filled todo input with 'feed the cat' on internal:attr=[placeholder="What needs to be done?"i]
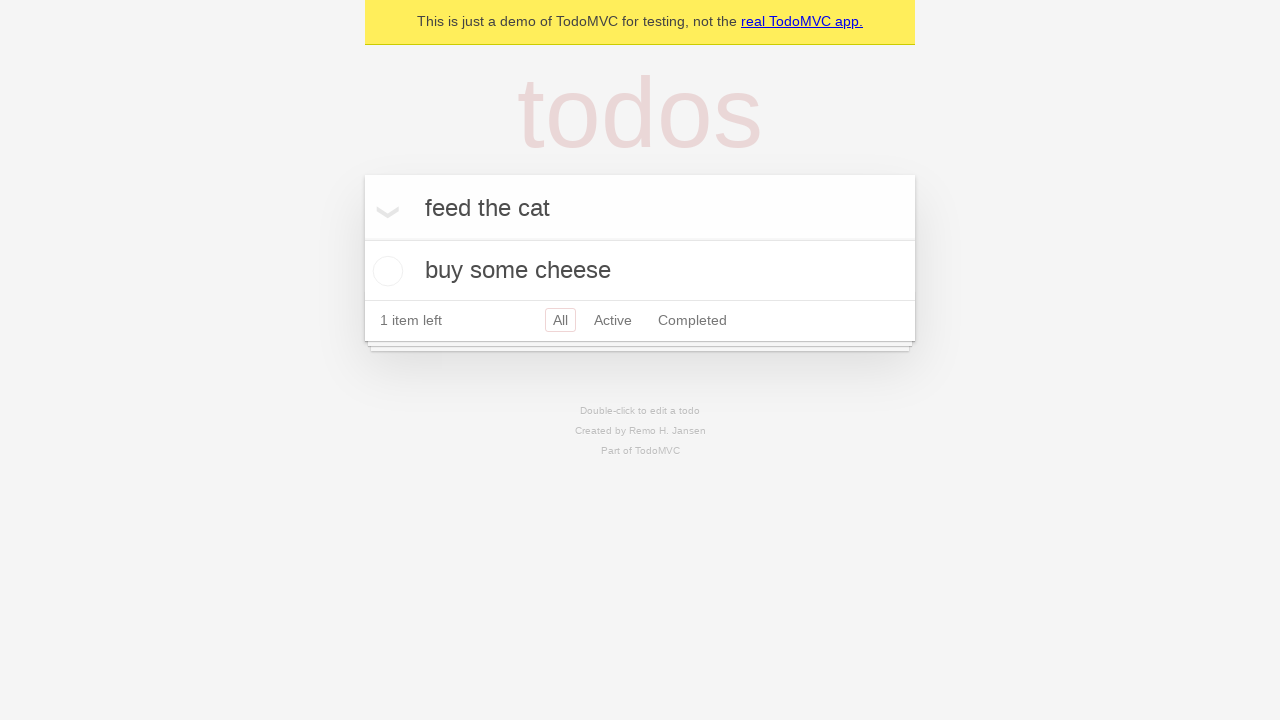

Pressed Enter to create second todo item on internal:attr=[placeholder="What needs to be done?"i]
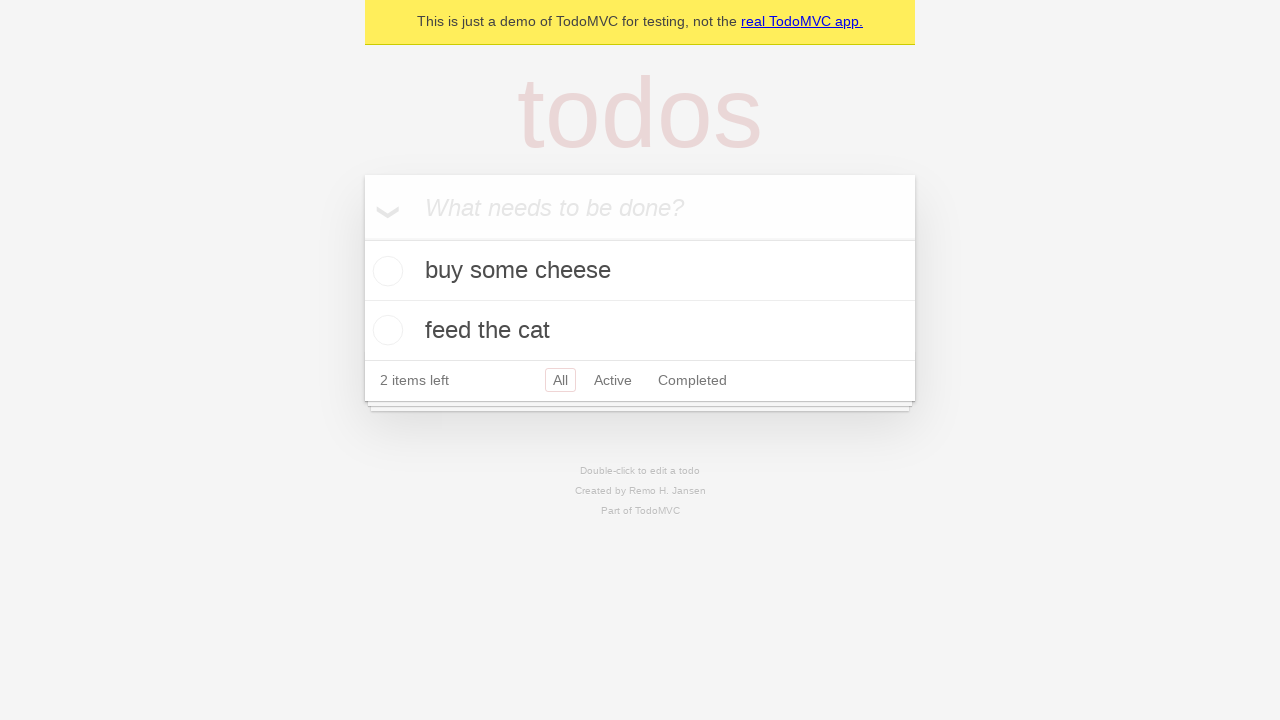

Checked the first todo item 'buy some cheese' at (385, 271) on internal:testid=[data-testid="todo-item"s] >> nth=0 >> internal:role=checkbox
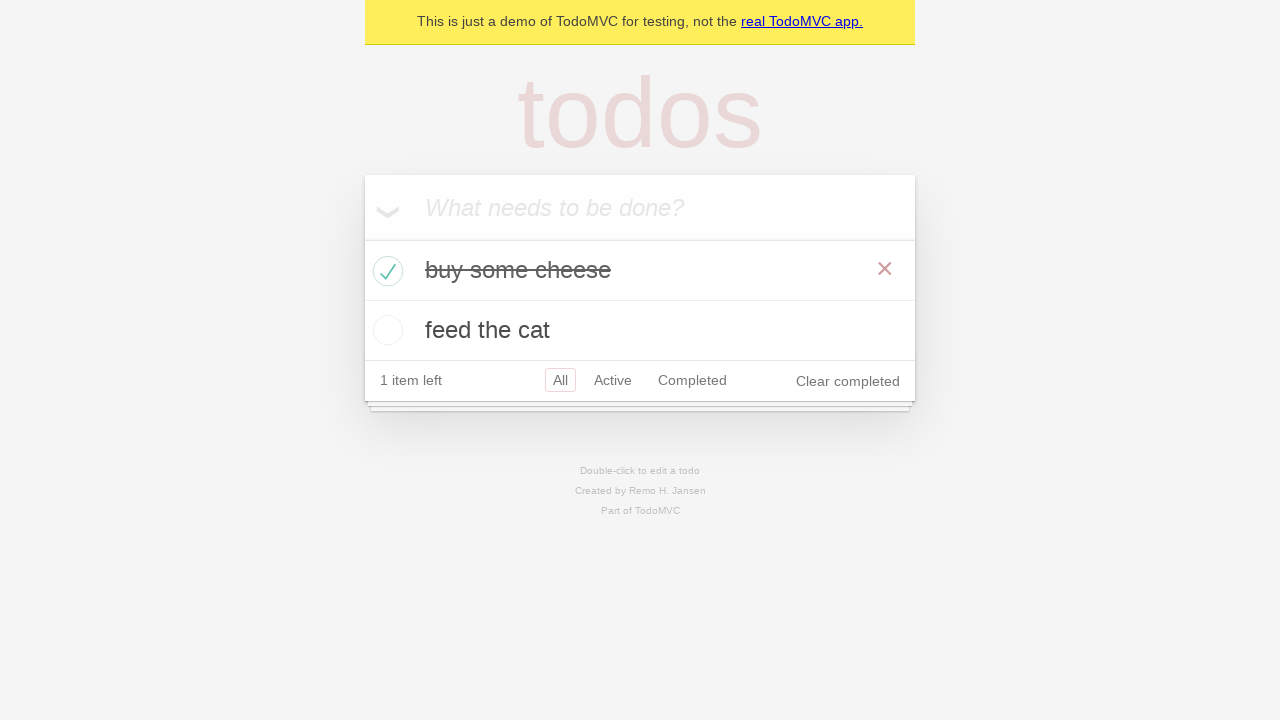

Checked the second todo item 'feed the cat' at (385, 330) on internal:testid=[data-testid="todo-item"s] >> nth=1 >> internal:role=checkbox
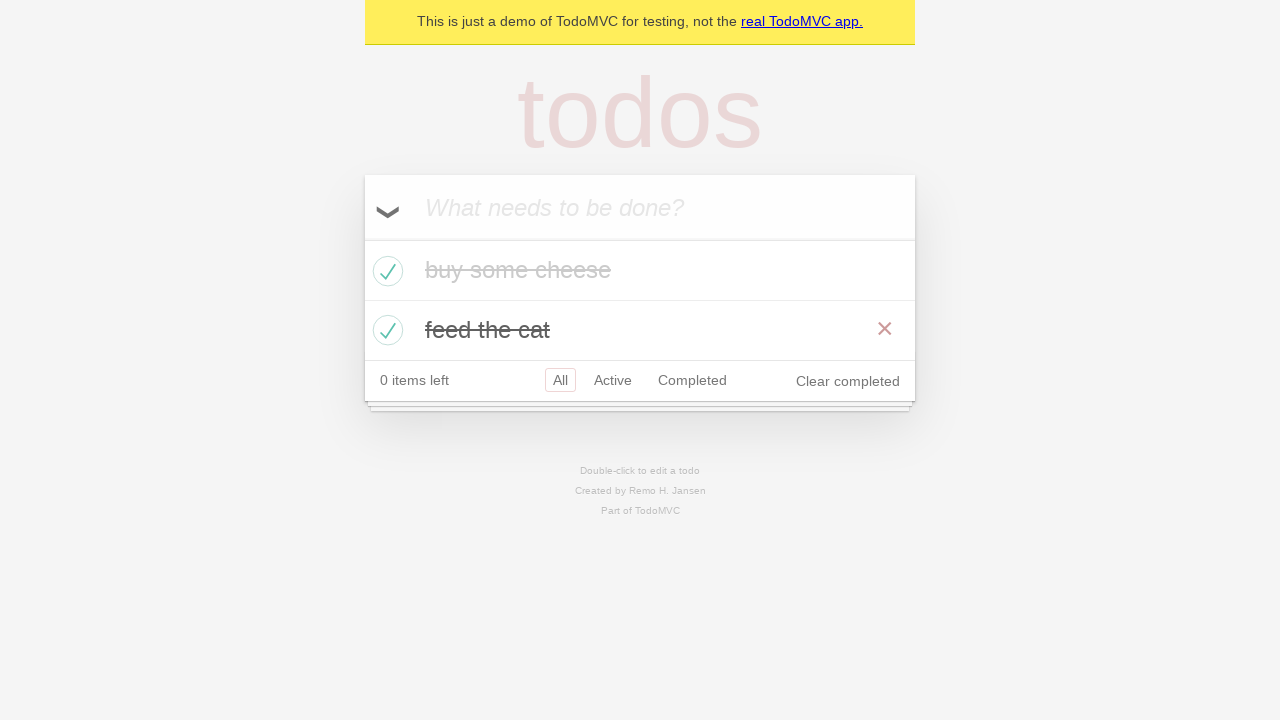

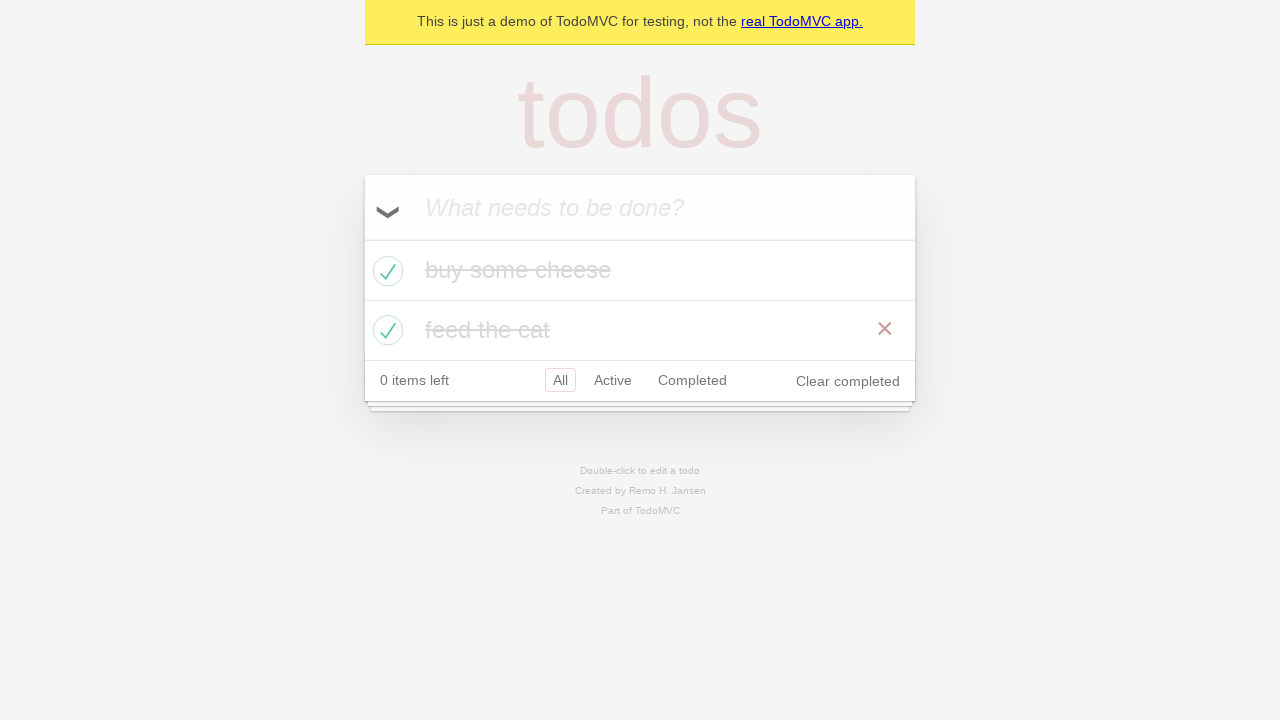